Tests scrolling to the last element in a large table using JavaScript scroll and verifies the element's text content is "50.50"

Starting URL: http://theinternet.przyklady.javastart.pl/large

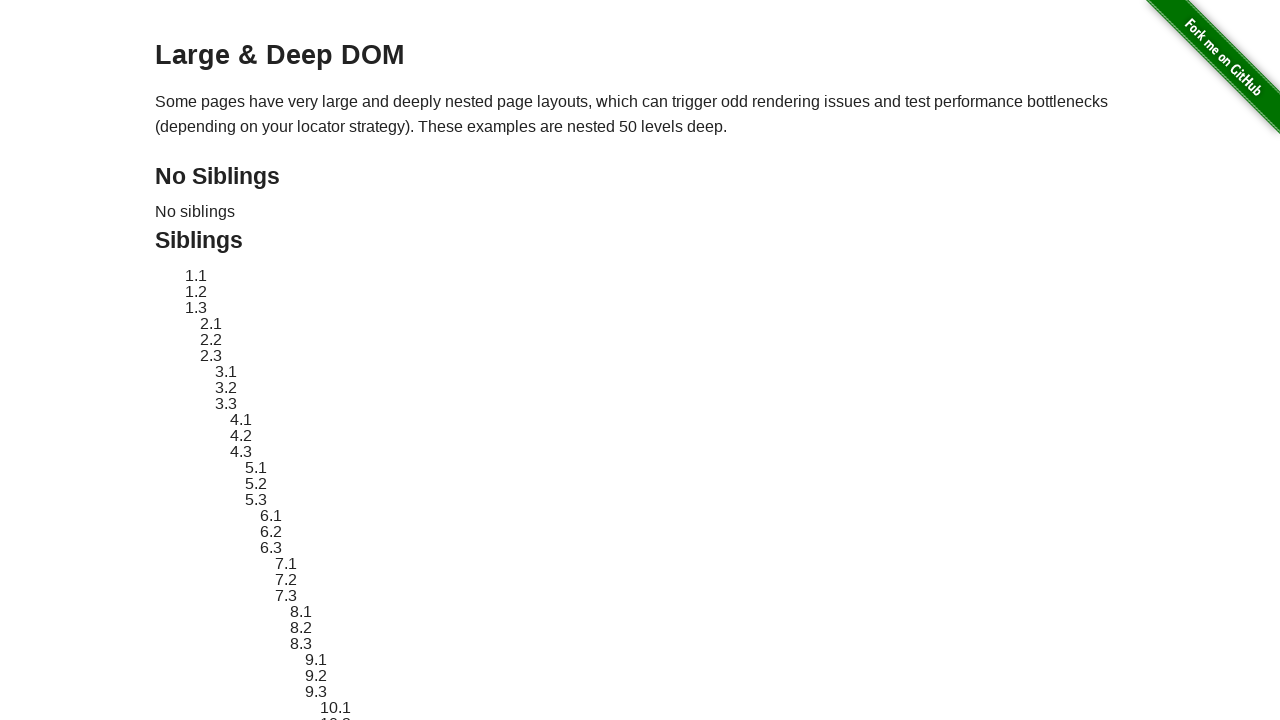

Located the last element in the table at row 50, column 50
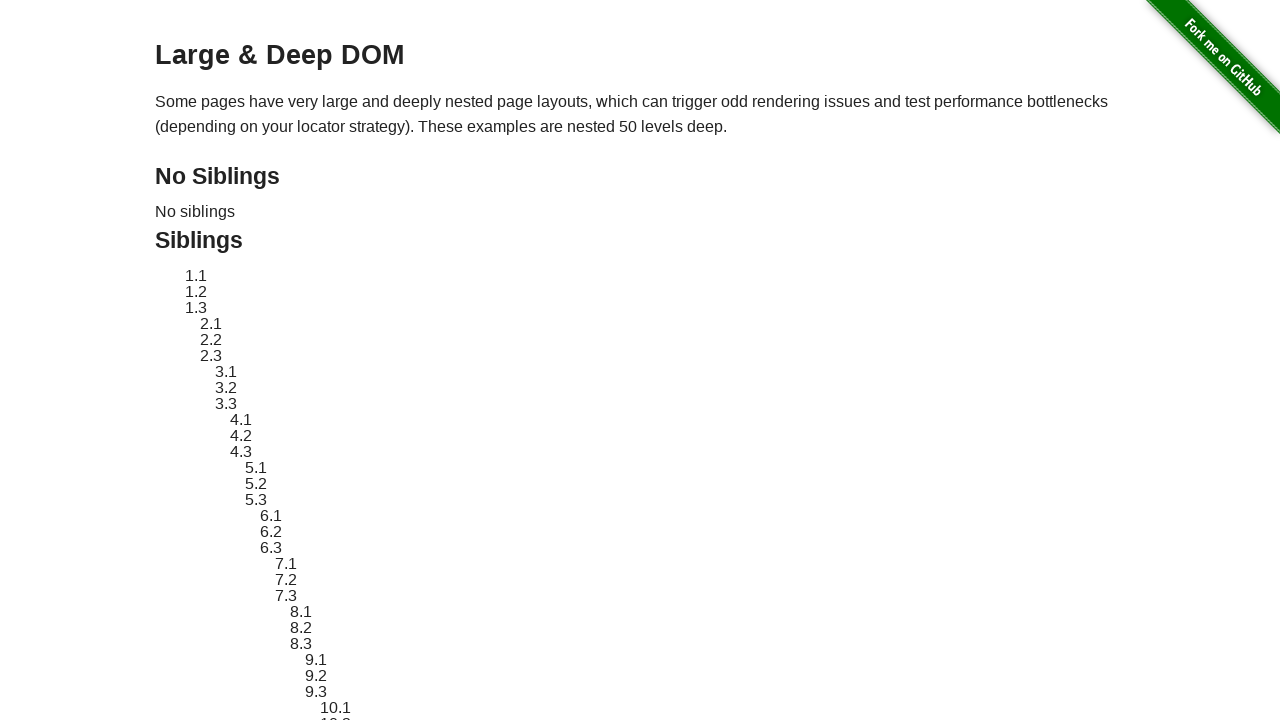

Scrolled the last element into view using JavaScript scroll
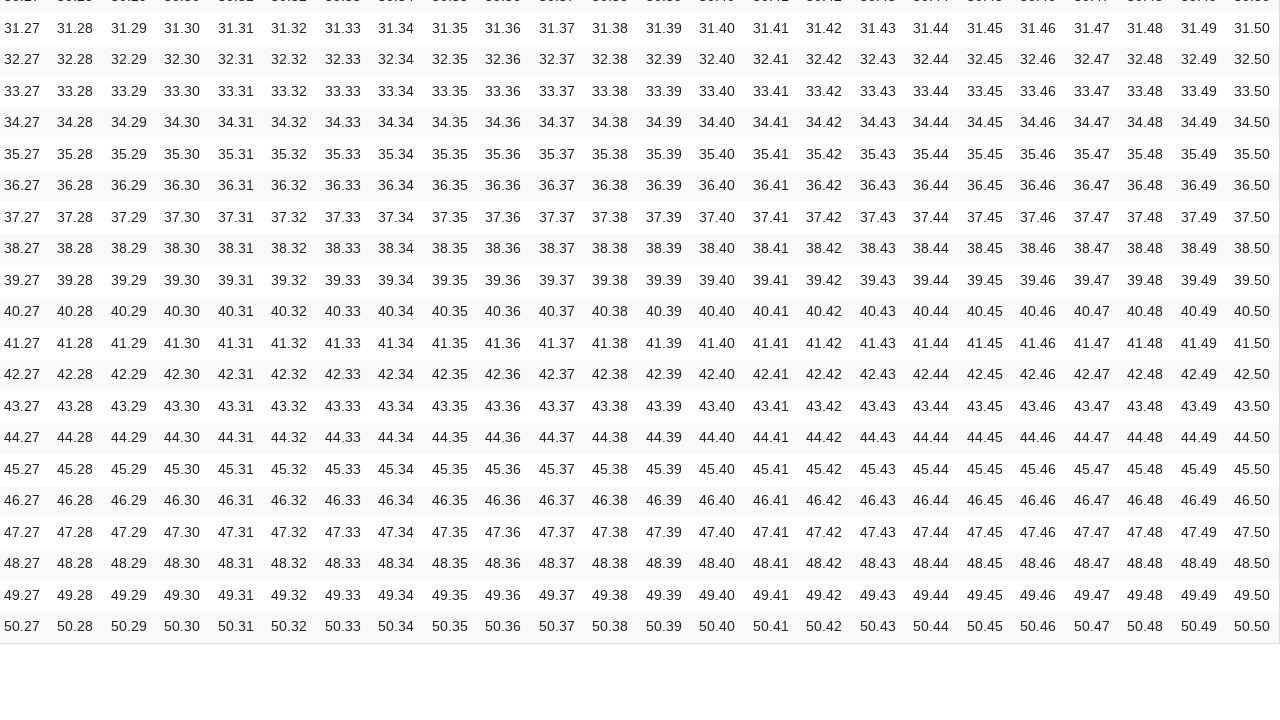

Verified that the element's text content is '50.50'
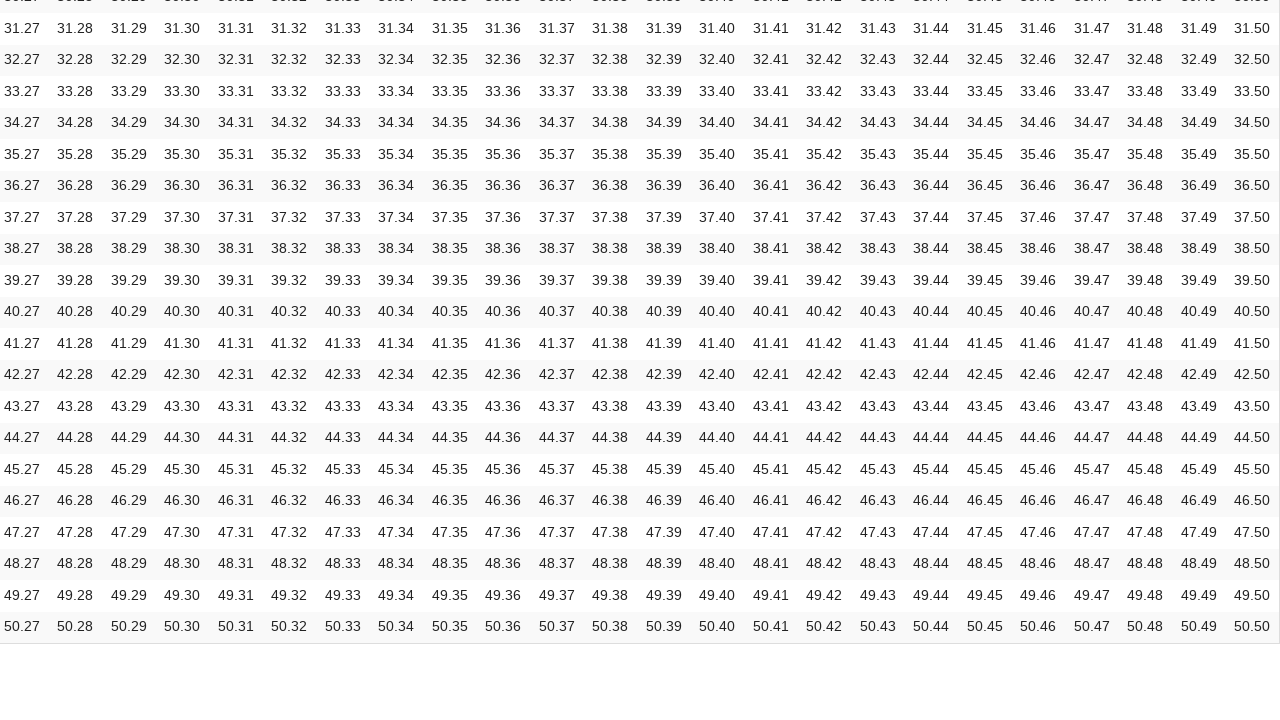

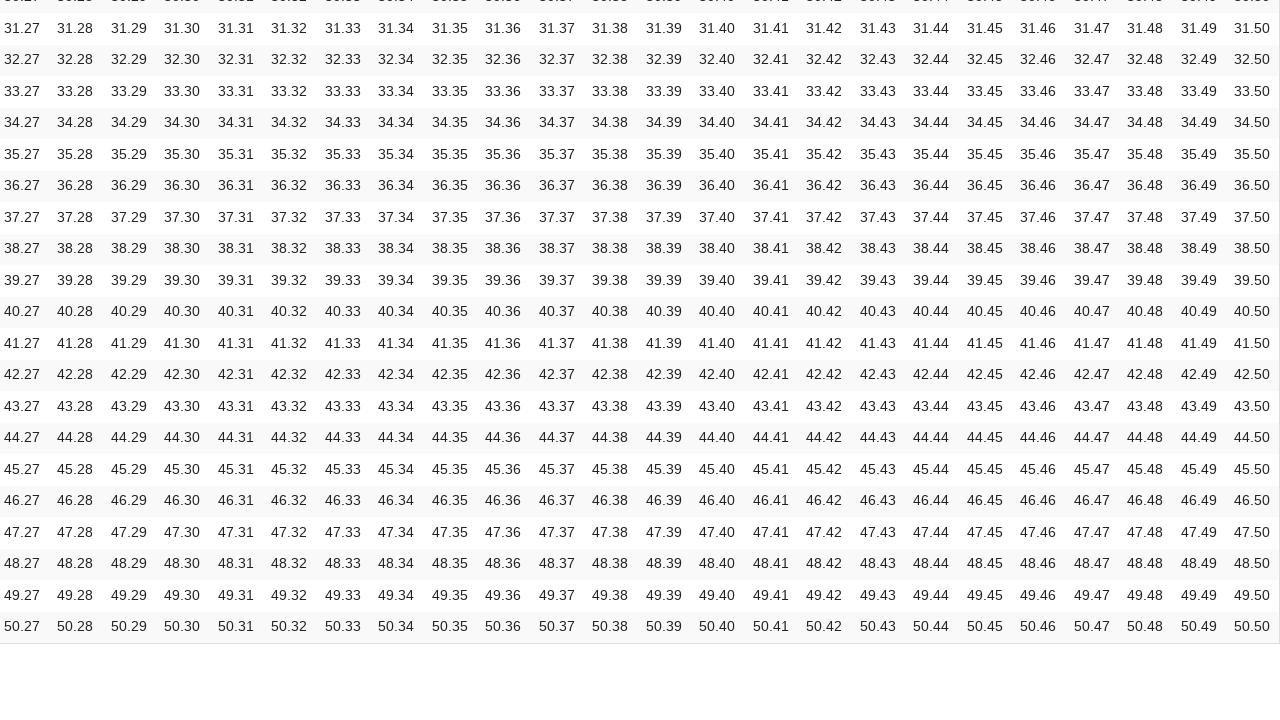